Tests a registration form by filling in required fields (name, email, and a third field) in the first block, submitting the form, and verifying the success message is displayed.

Starting URL: http://suninjuly.github.io/registration1.html

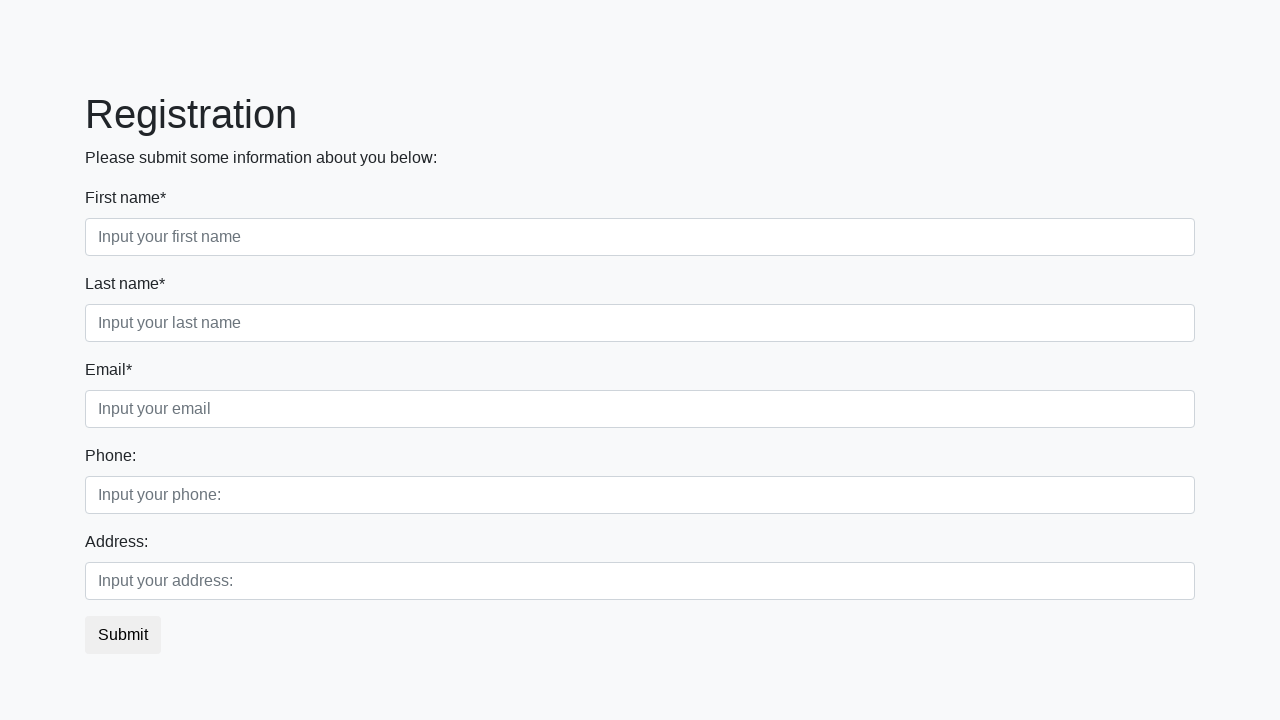

Filled first name field with 'Ivan' in first block on .first_block .form-control.first
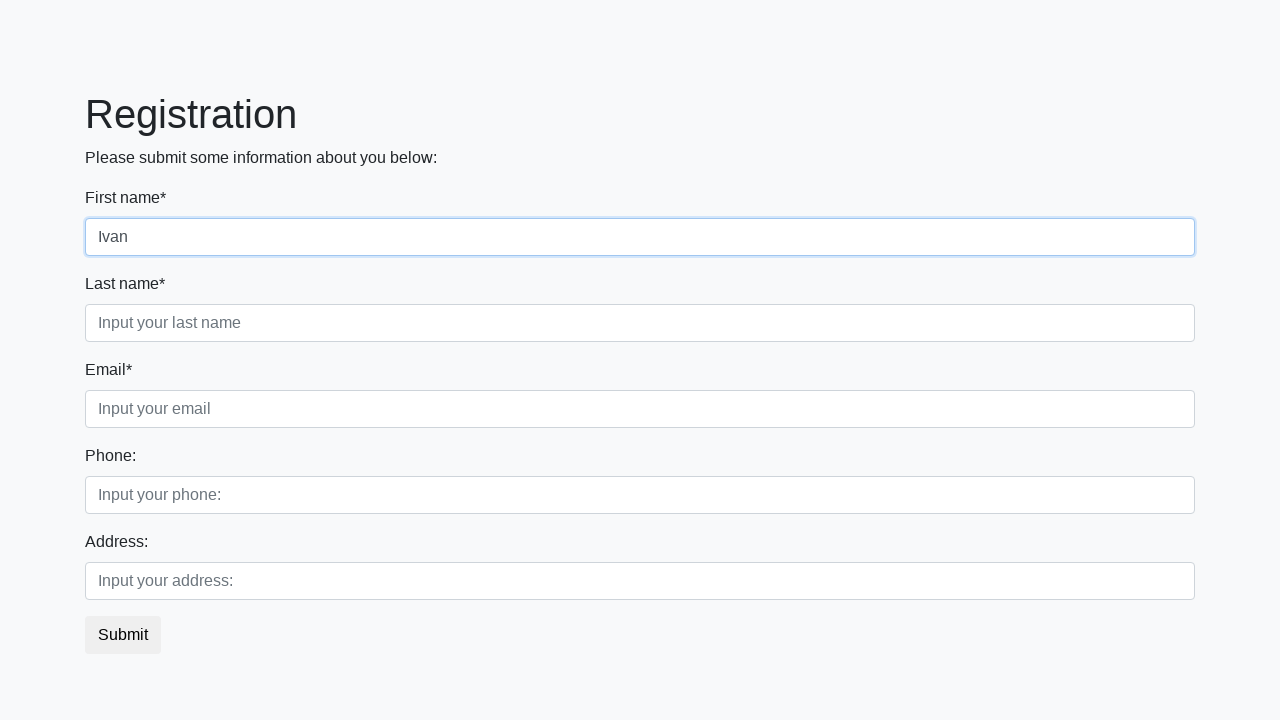

Filled email field with 'testuser@example.org' in first block on .first_block .form-control.second
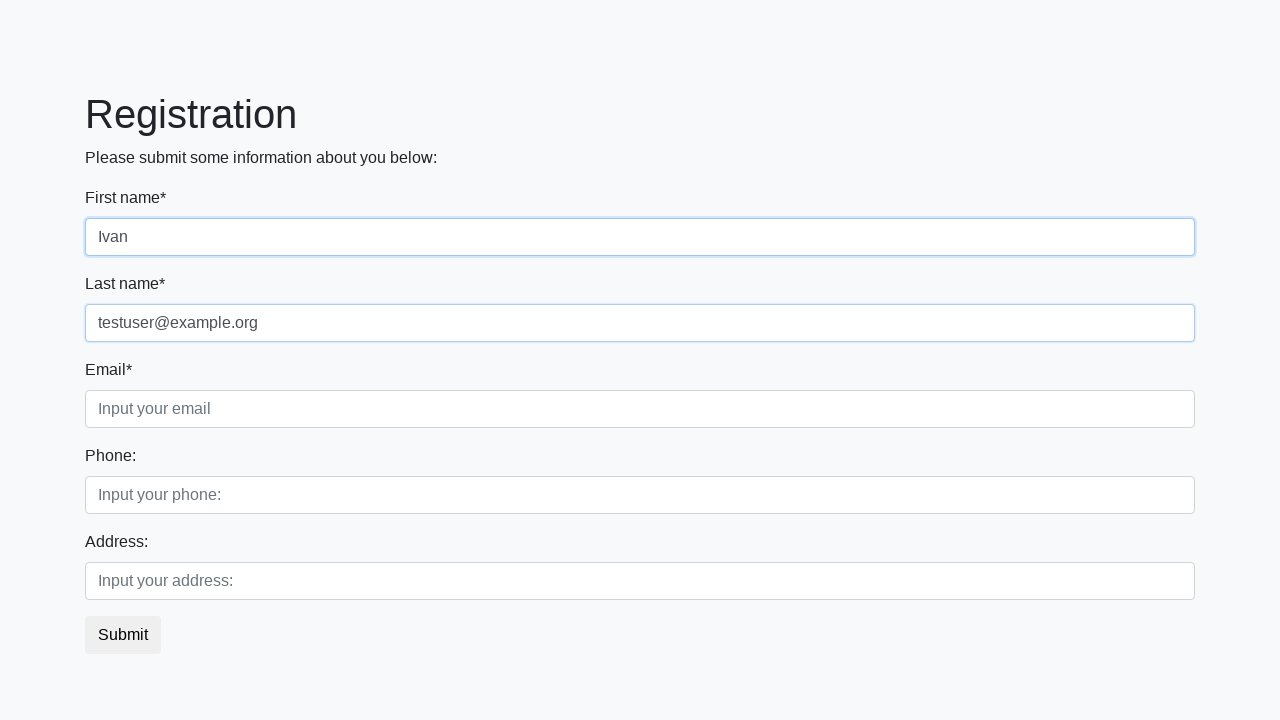

Filled third field with 'sample_input_123' in first block on .first_block .form-control.third
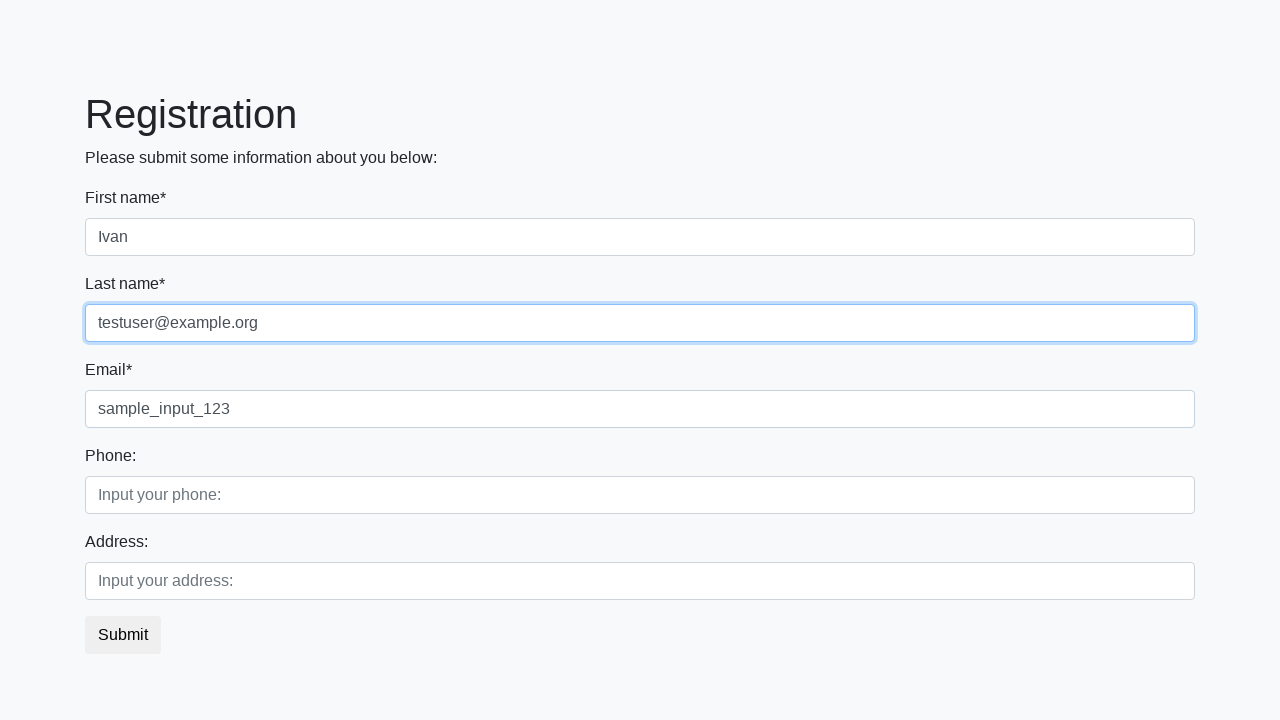

Clicked submit button to submit registration form at (123, 635) on button.btn
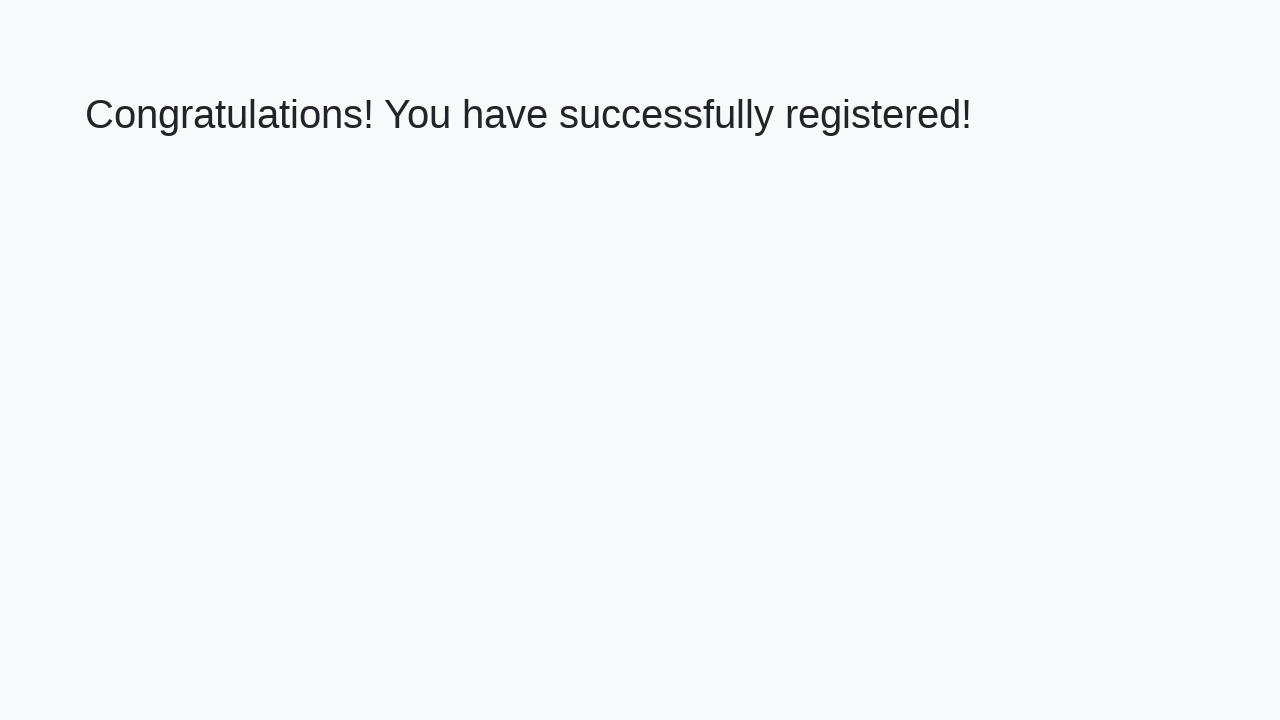

Success page loaded with h1 element
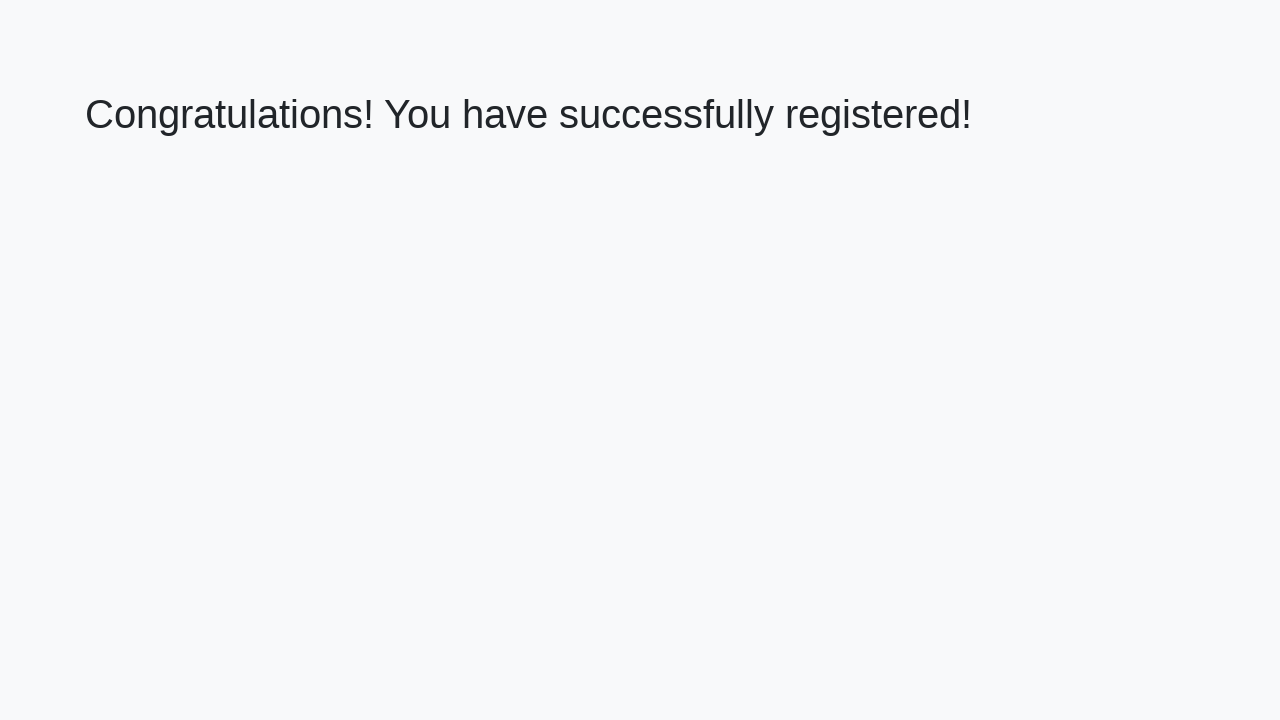

Retrieved success message: 'Congratulations! You have successfully registered!'
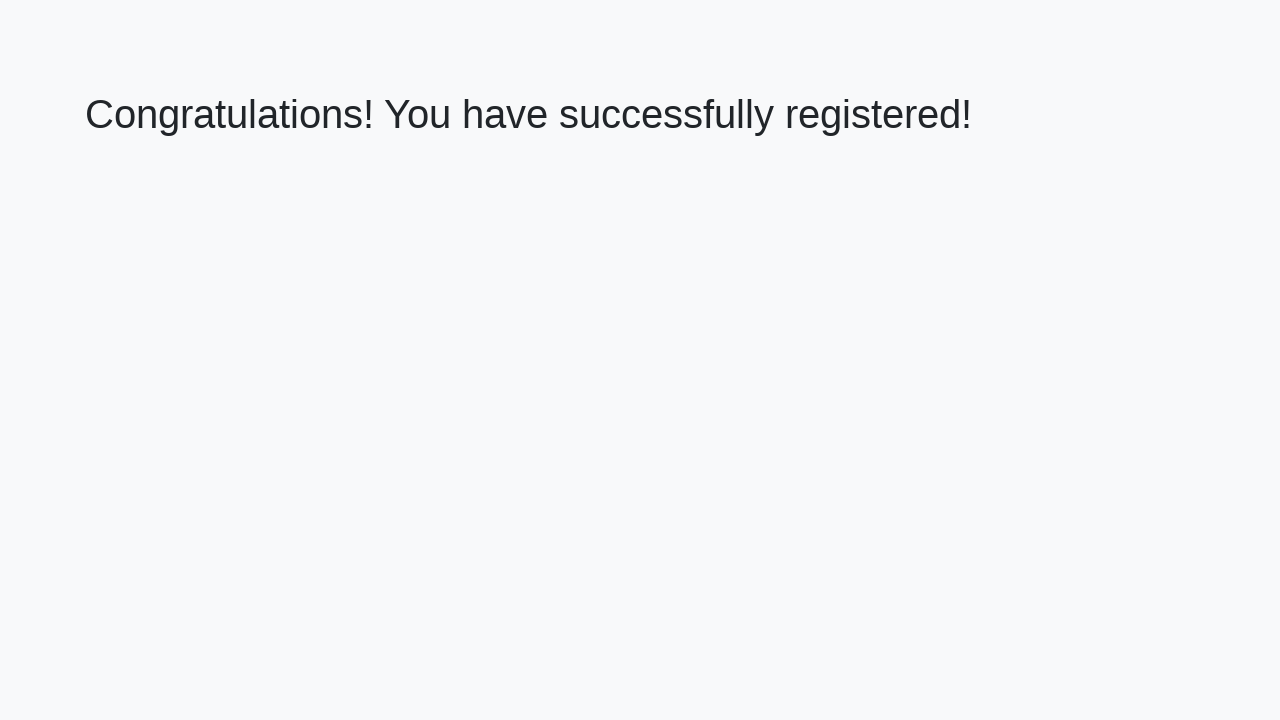

Verified success message matches expected text
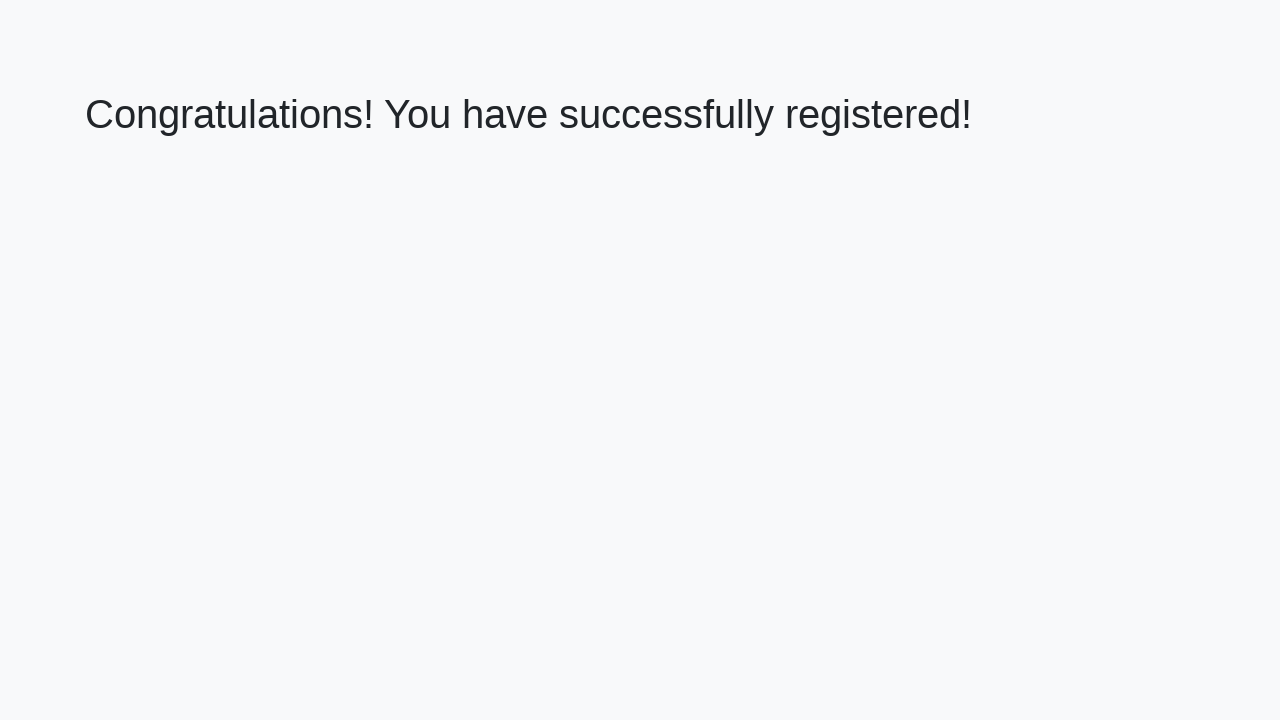

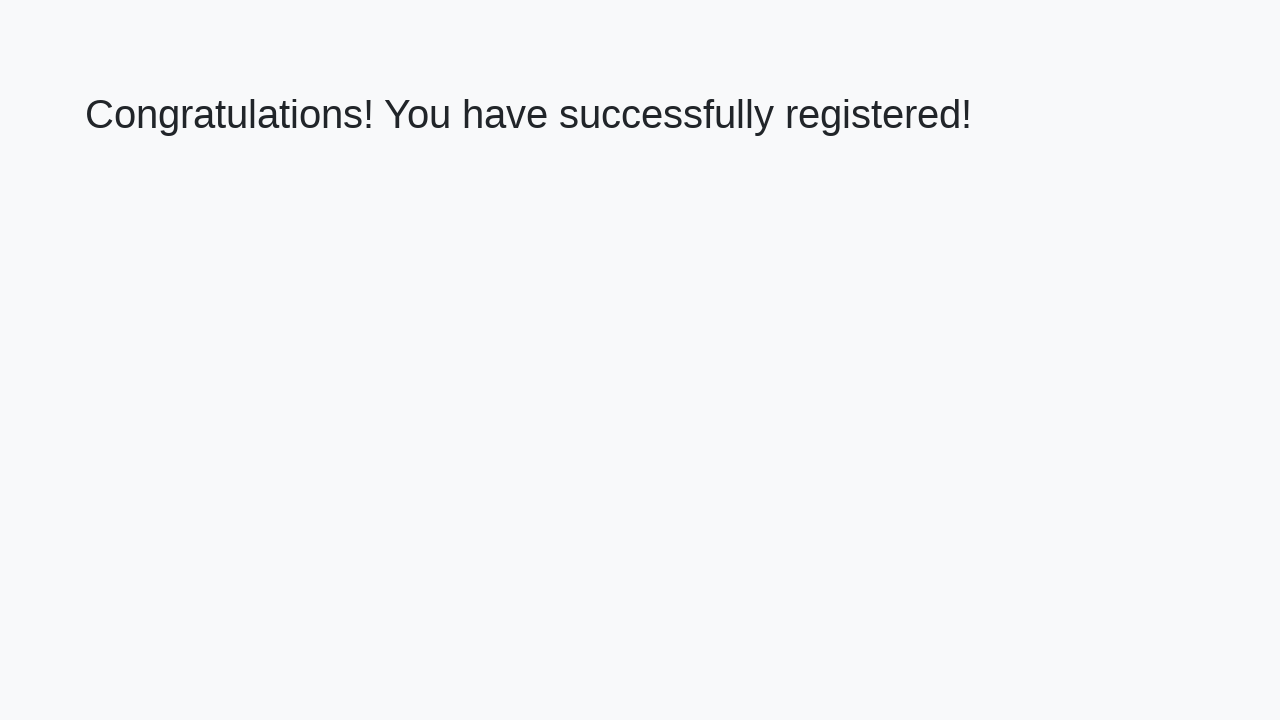